Tests file download functionality by clicking a download link and waiting for the file to be present

Starting URL: http://the-internet.herokuapp.com/download

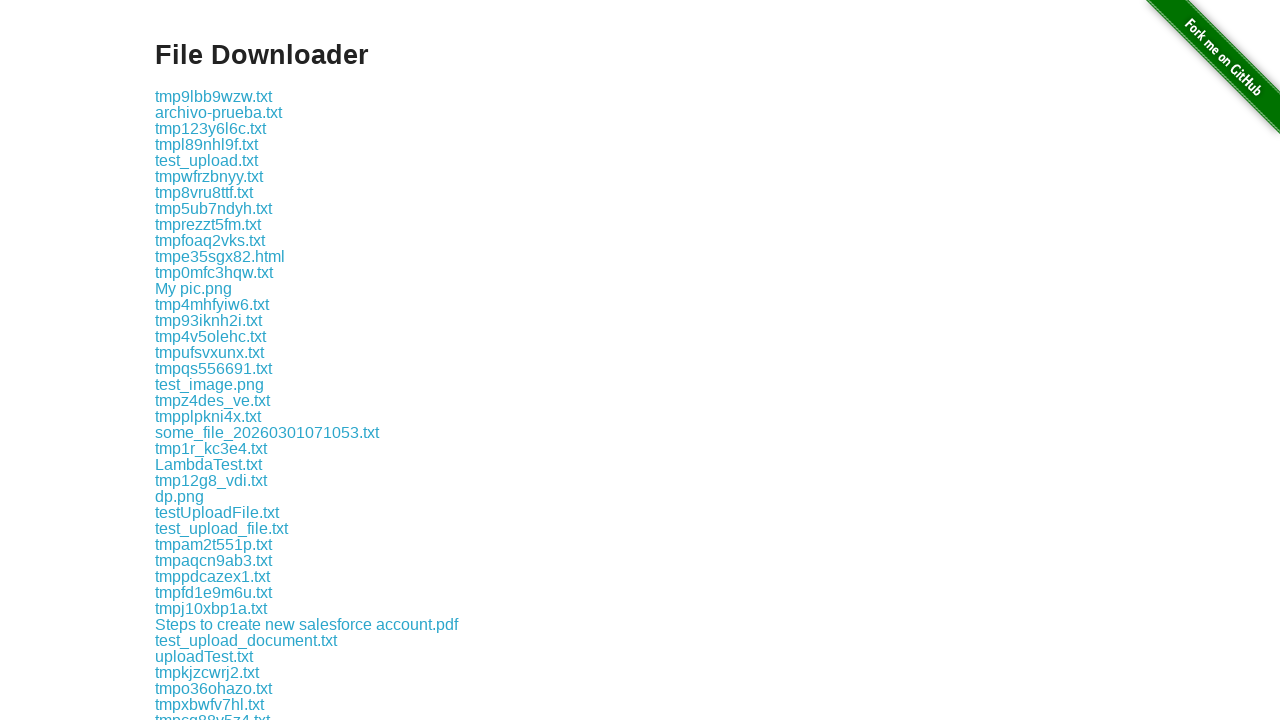

Clicked on the file download link 'some-file.txt' at (198, 360) on a:has-text('some-file.txt')
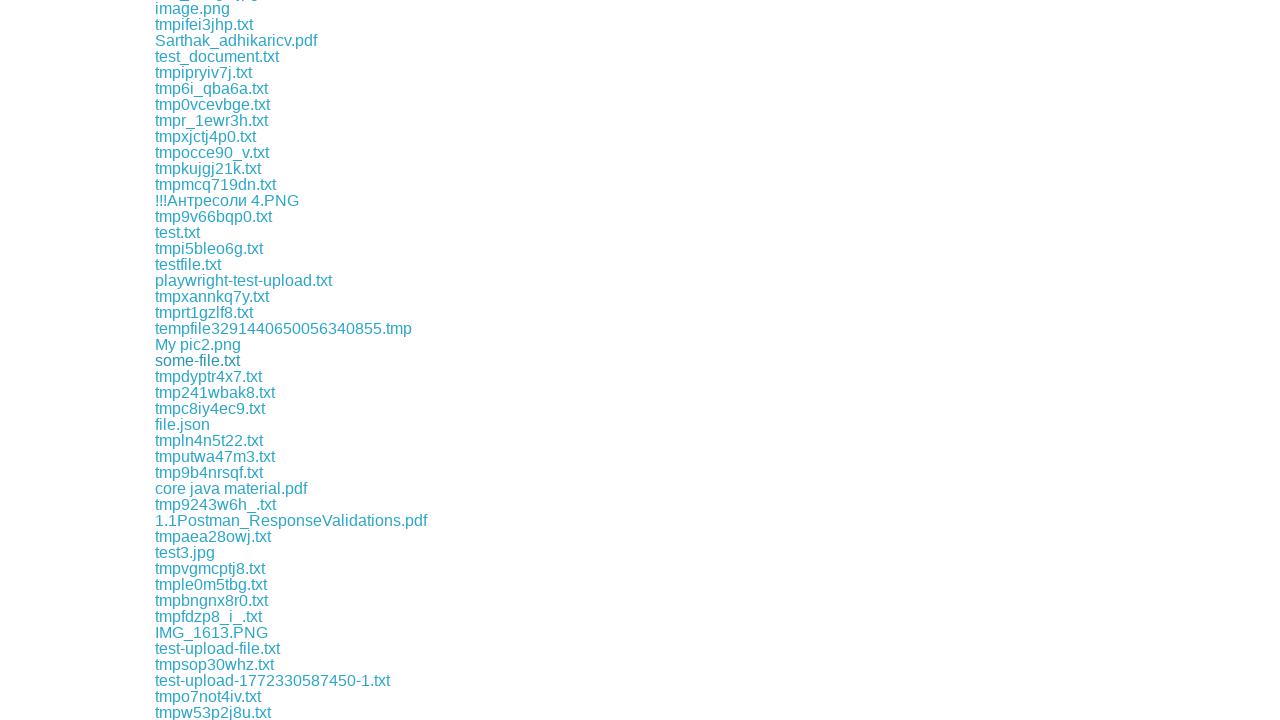

Waited 5 seconds for download to complete
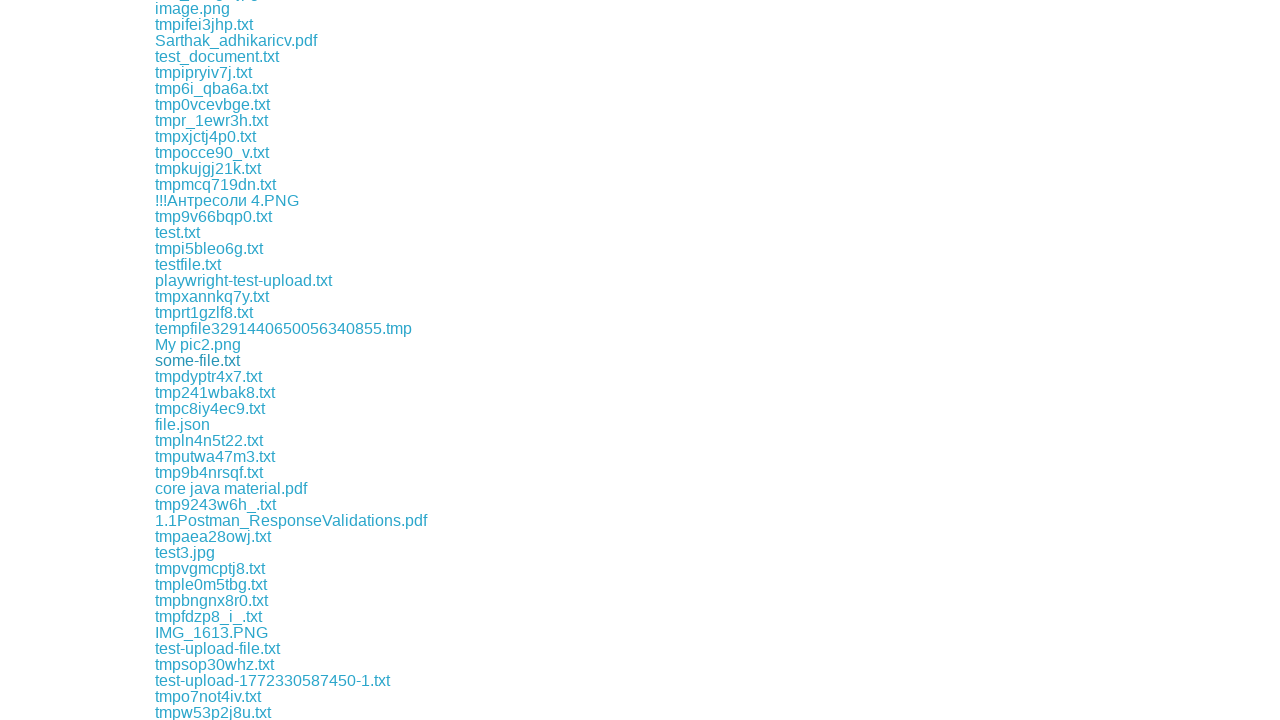

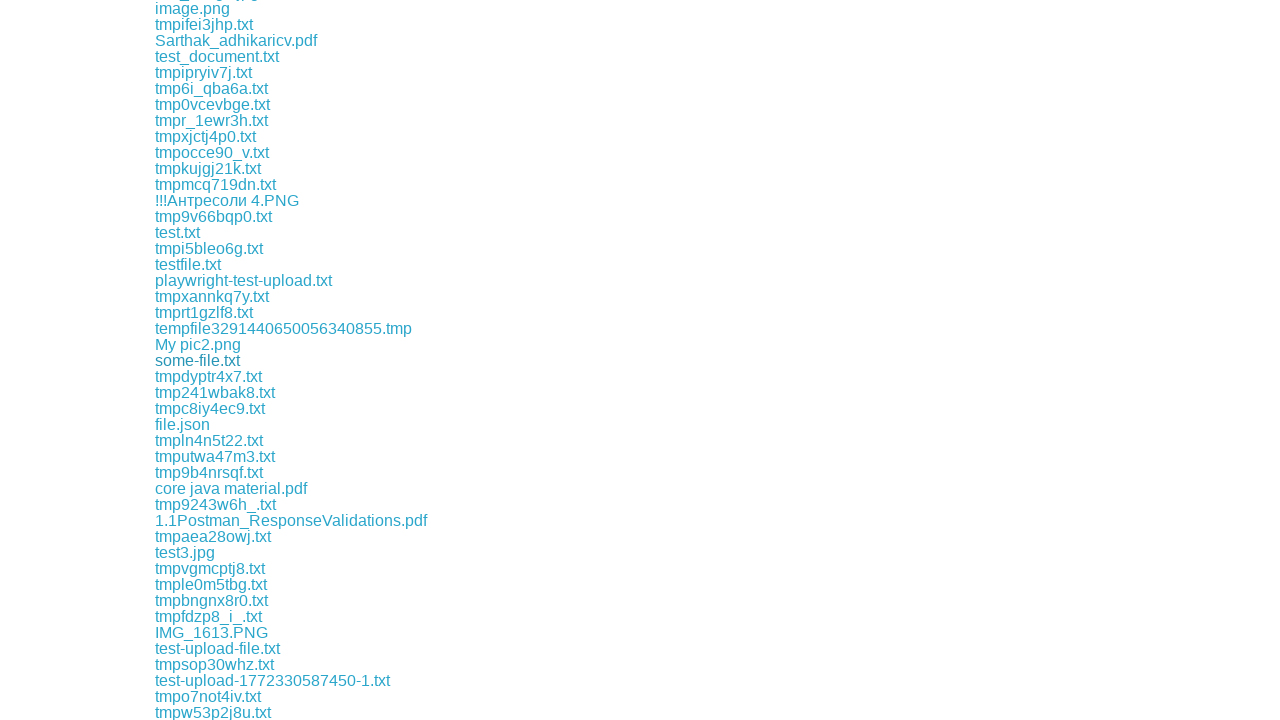